Tests pointer/pen interactions by moving to a pointer area element, clicking down, moving slightly, and releasing - verifying pointer events are captured.

Starting URL: https://selenium.dev/selenium/web/pointerActionsPage.html

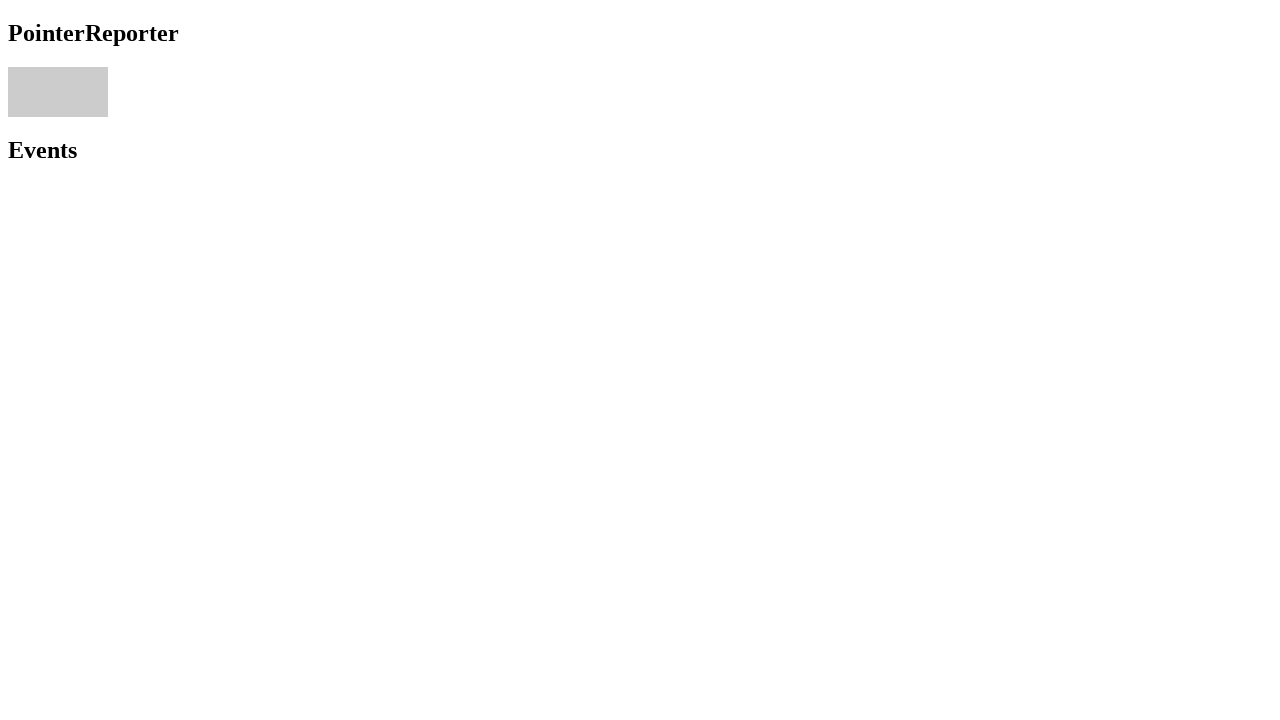

Located the pointer area element
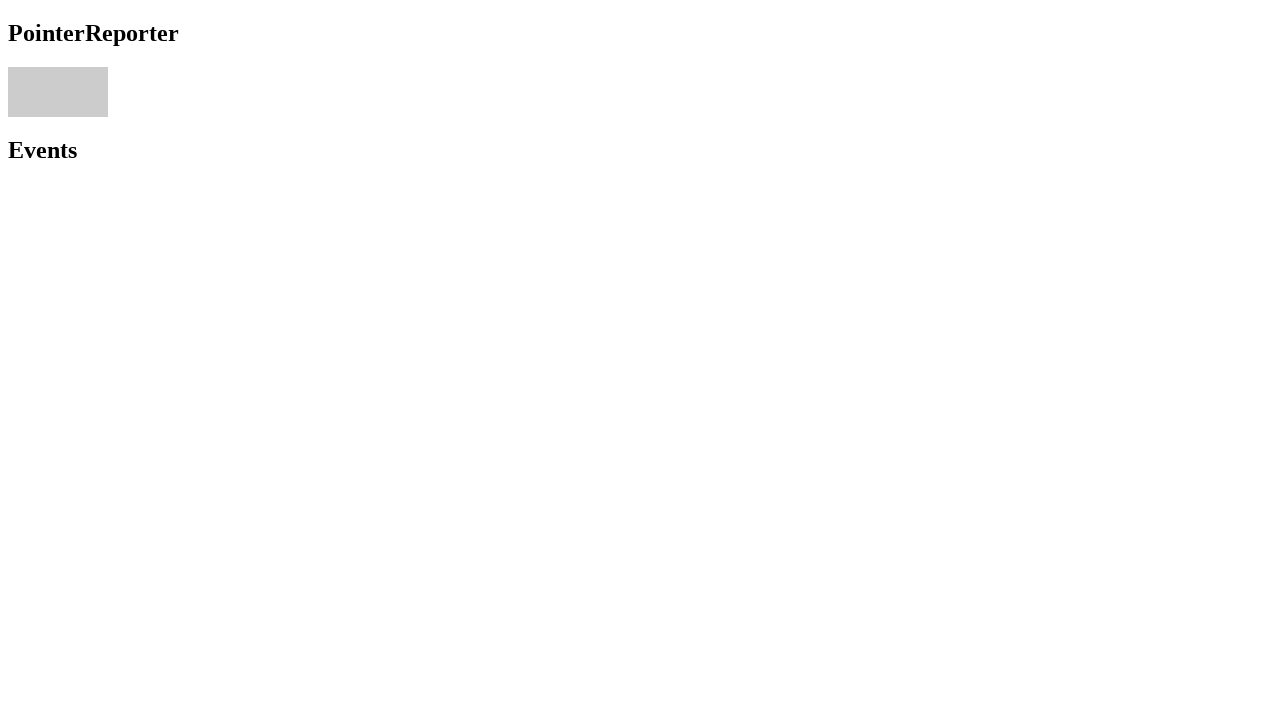

Pointer area element is visible
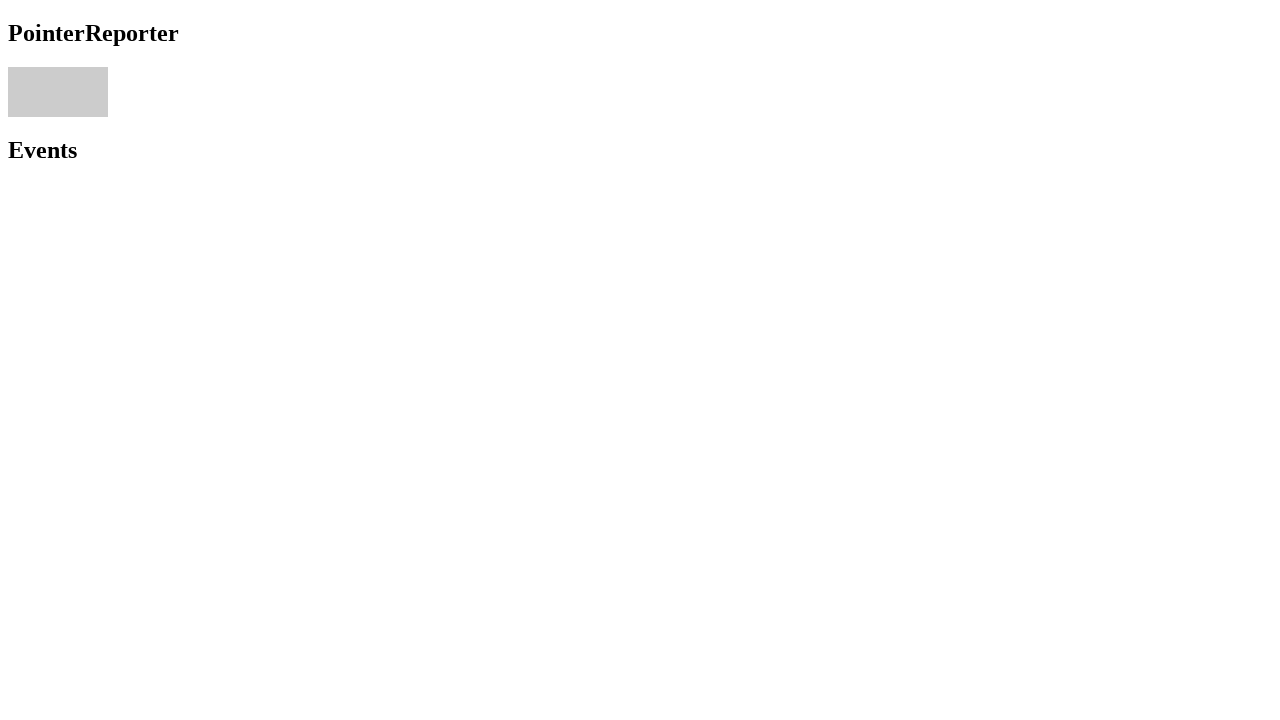

Calculated center coordinates of pointer area
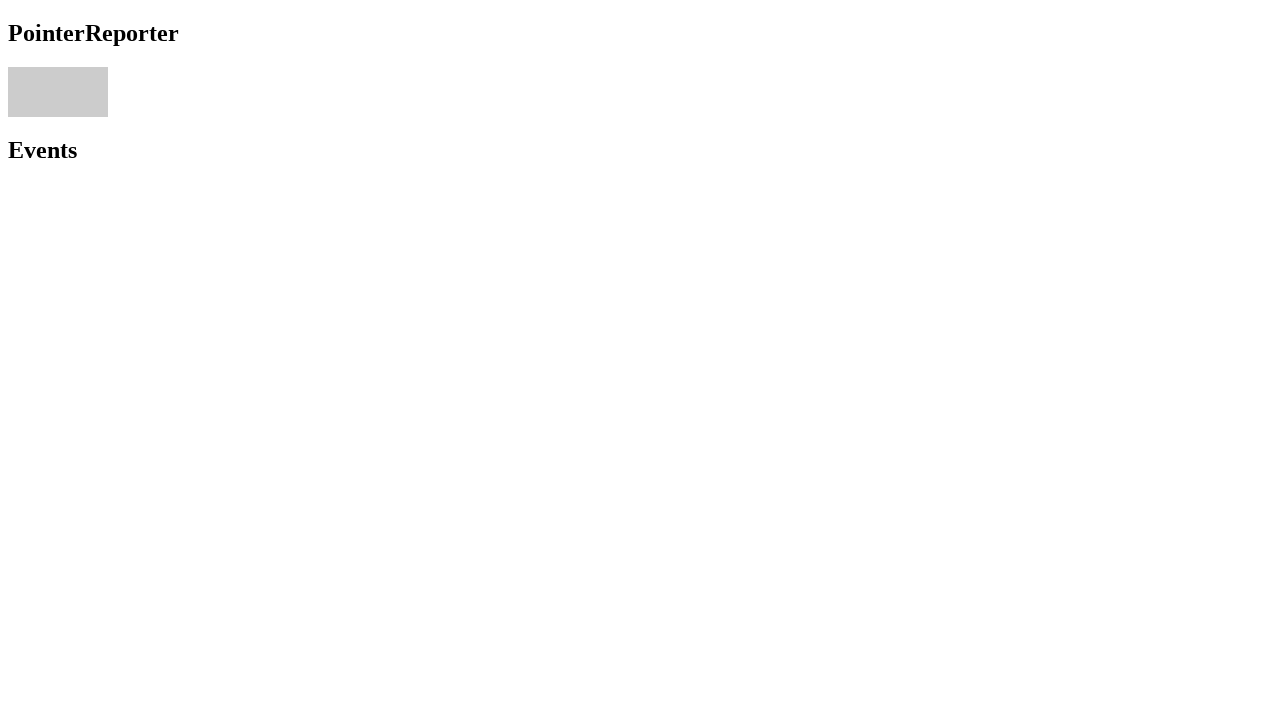

Moved mouse to center of pointer area at (58, 92)
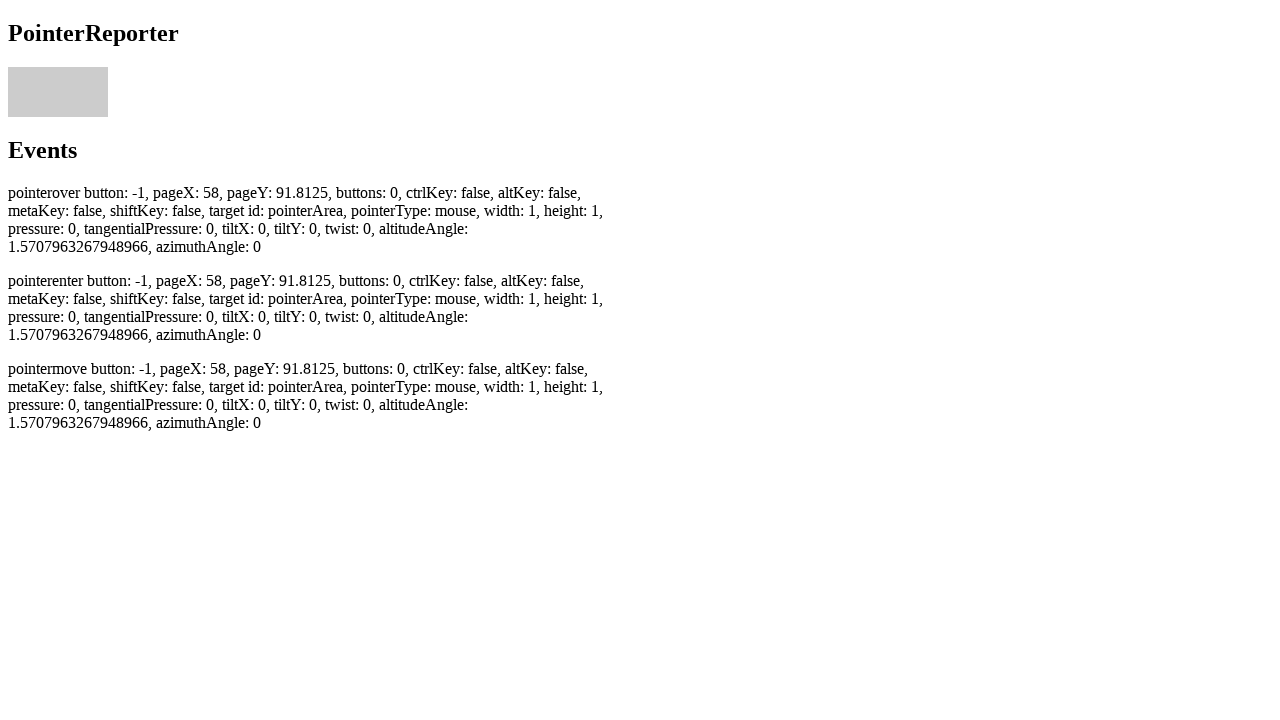

Pressed mouse button down (pointerdown event) at (58, 92)
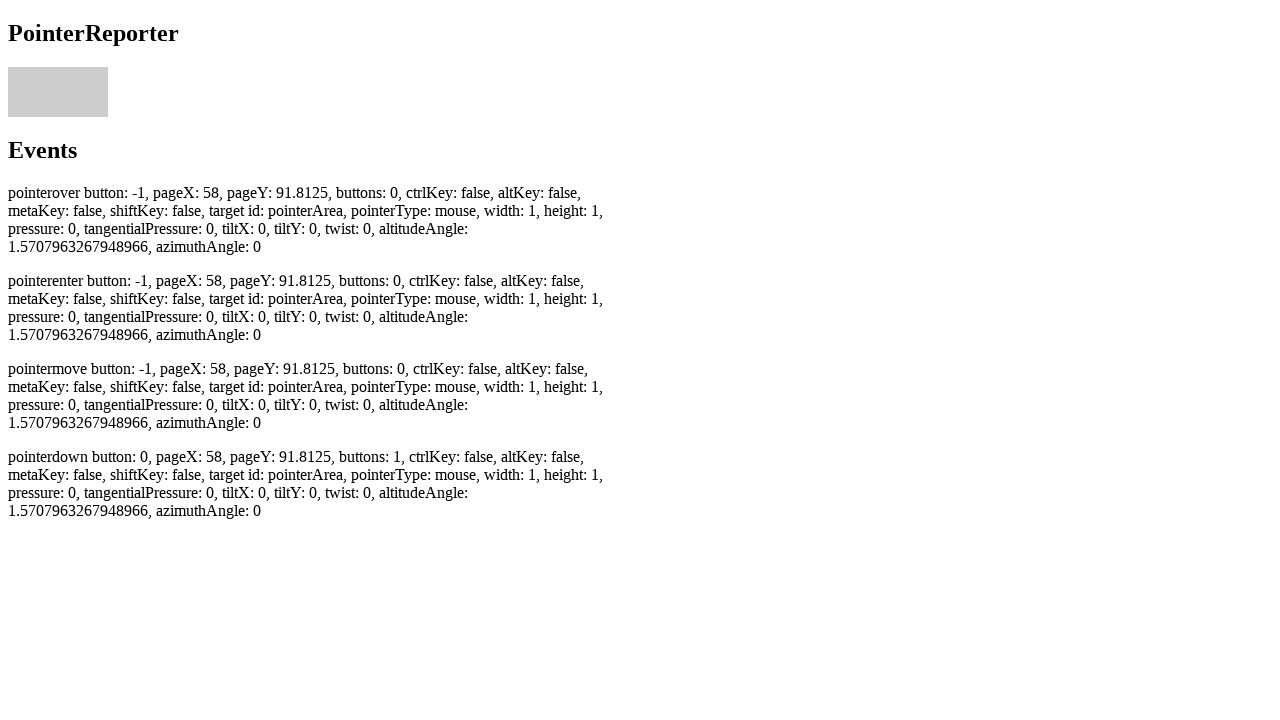

Moved mouse 2 pixels in both directions (pointermove event) at (60, 94)
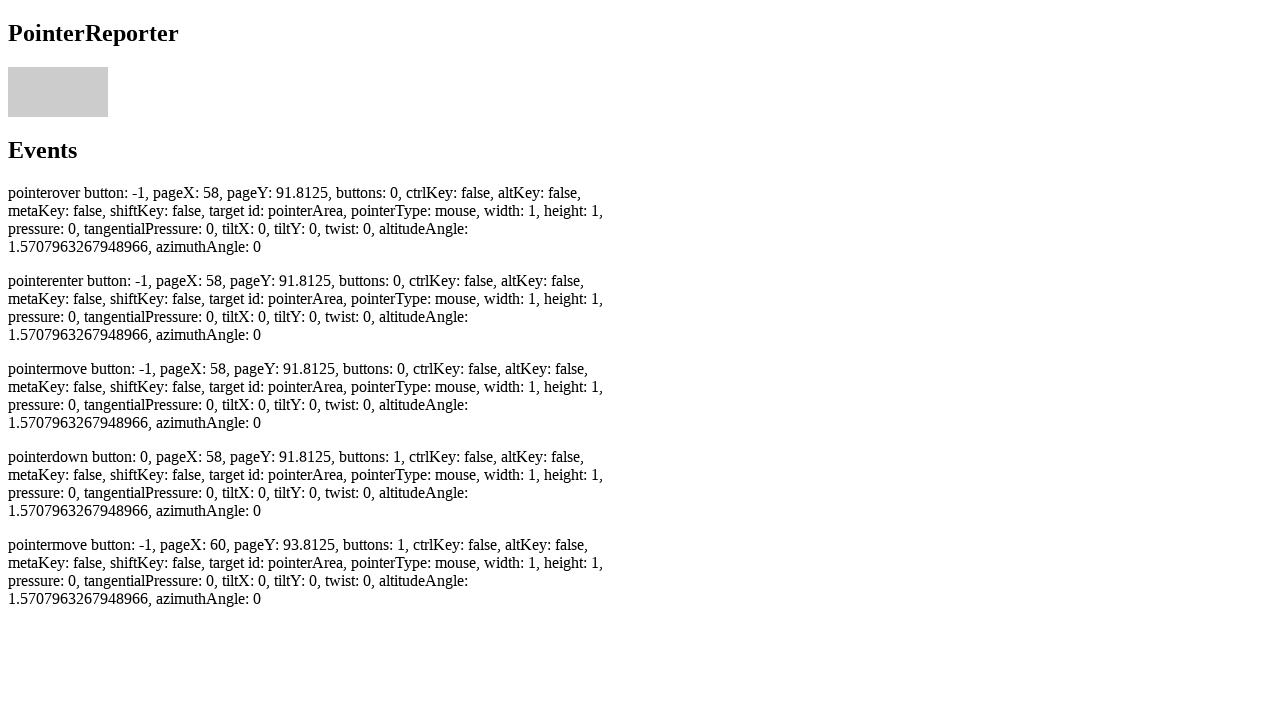

Released mouse button (pointerup event) at (60, 94)
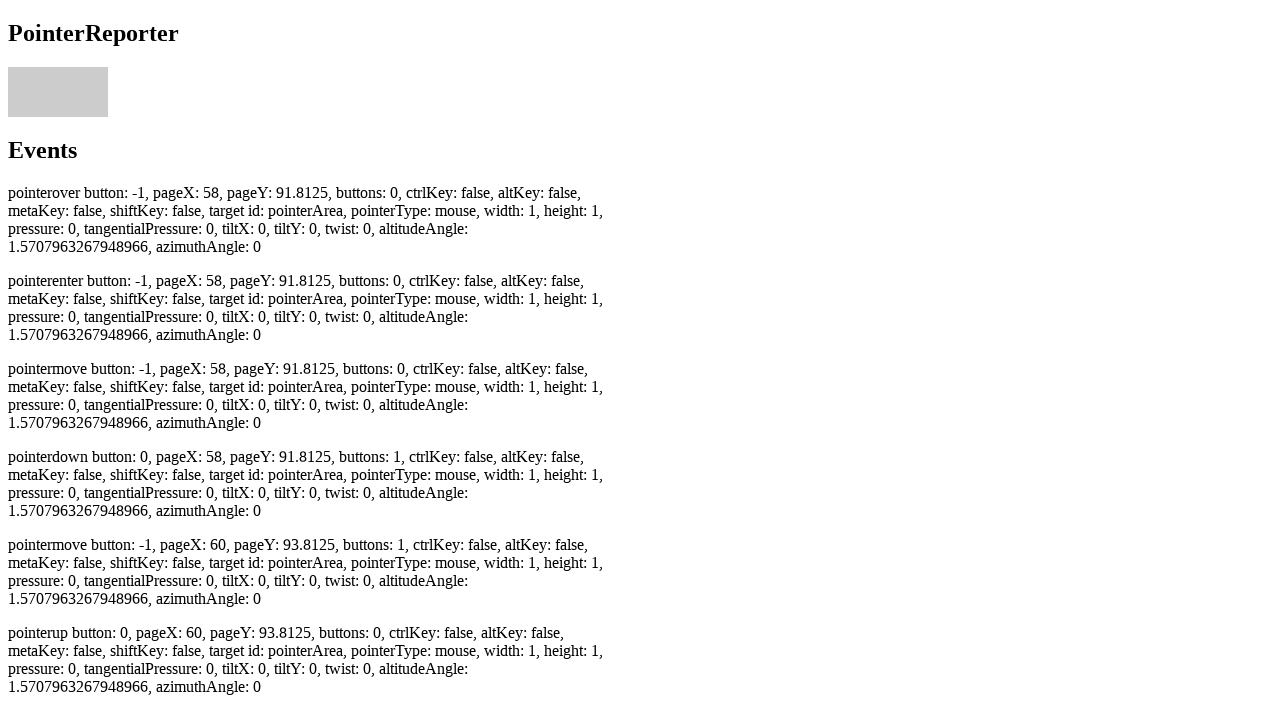

Verified pointerup event was recorded
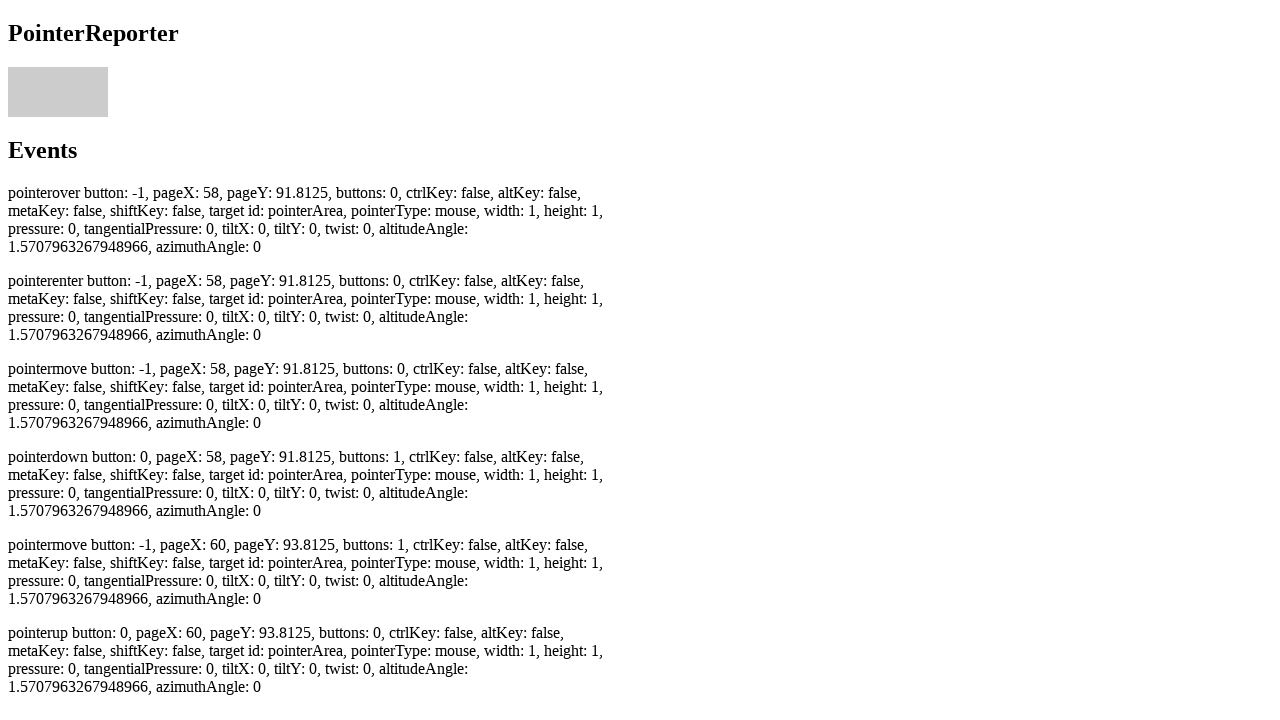

Verified pointermove event was recorded
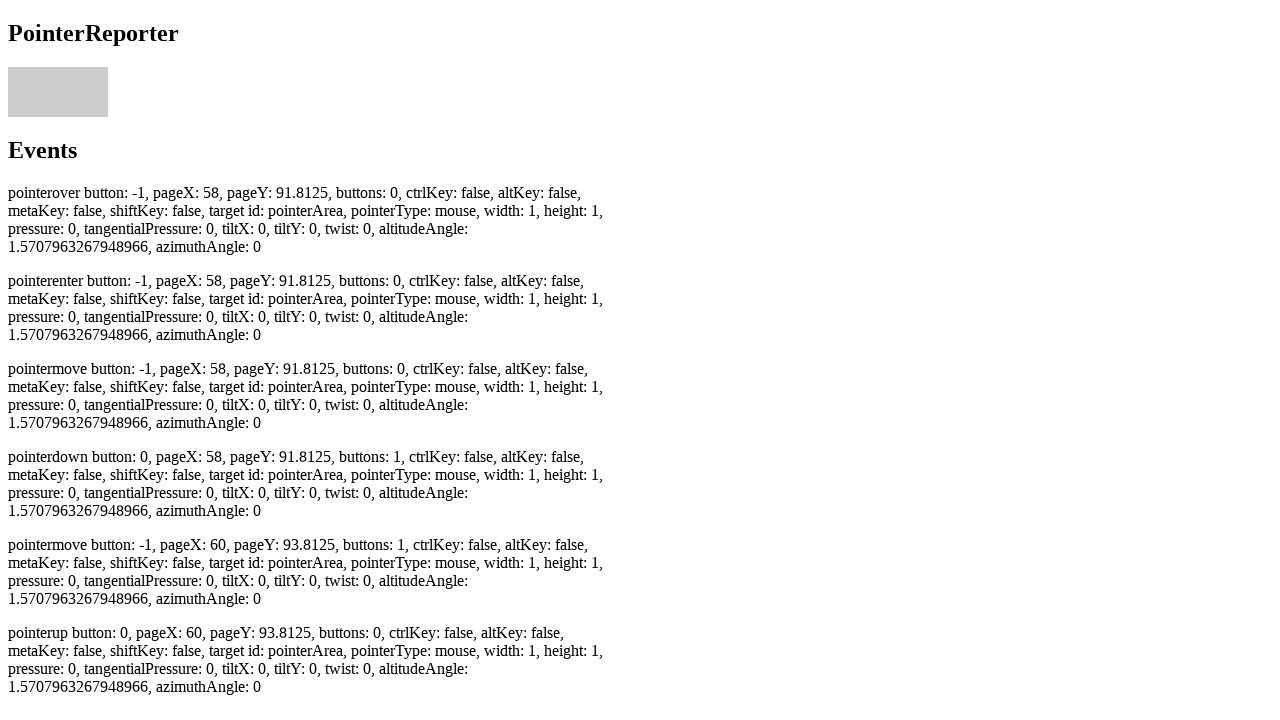

Verified pointerdown event was recorded
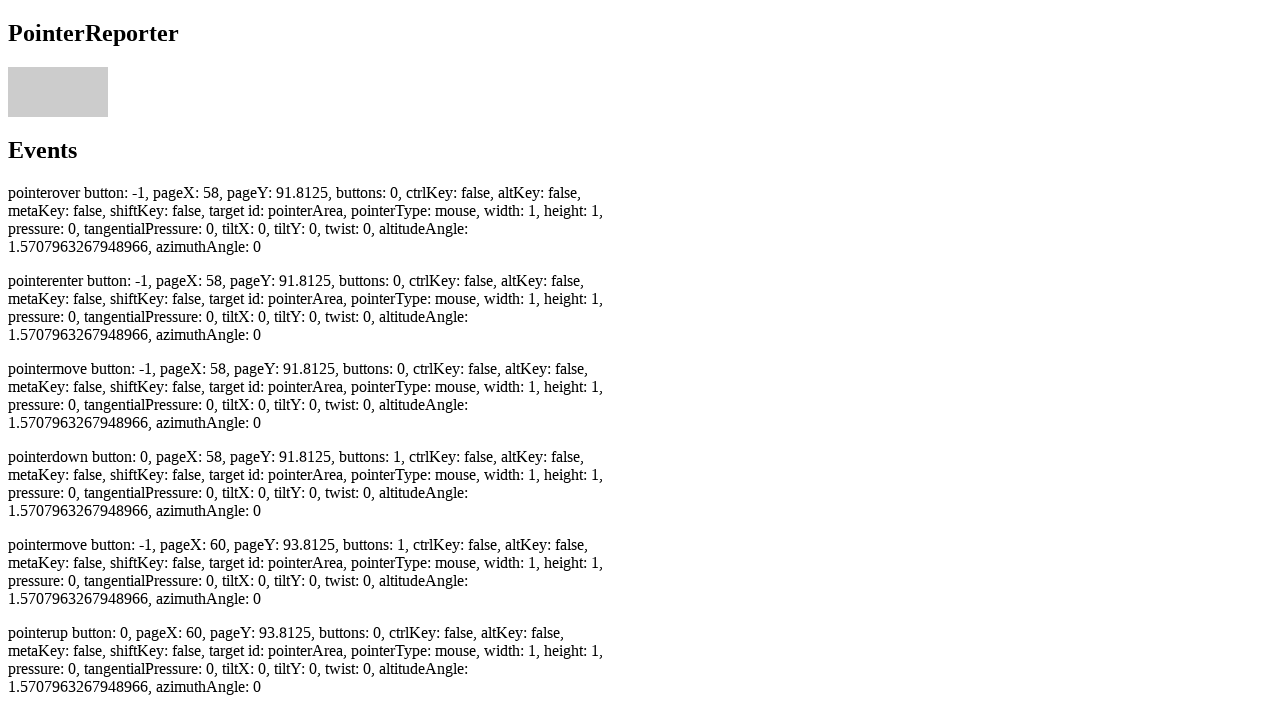

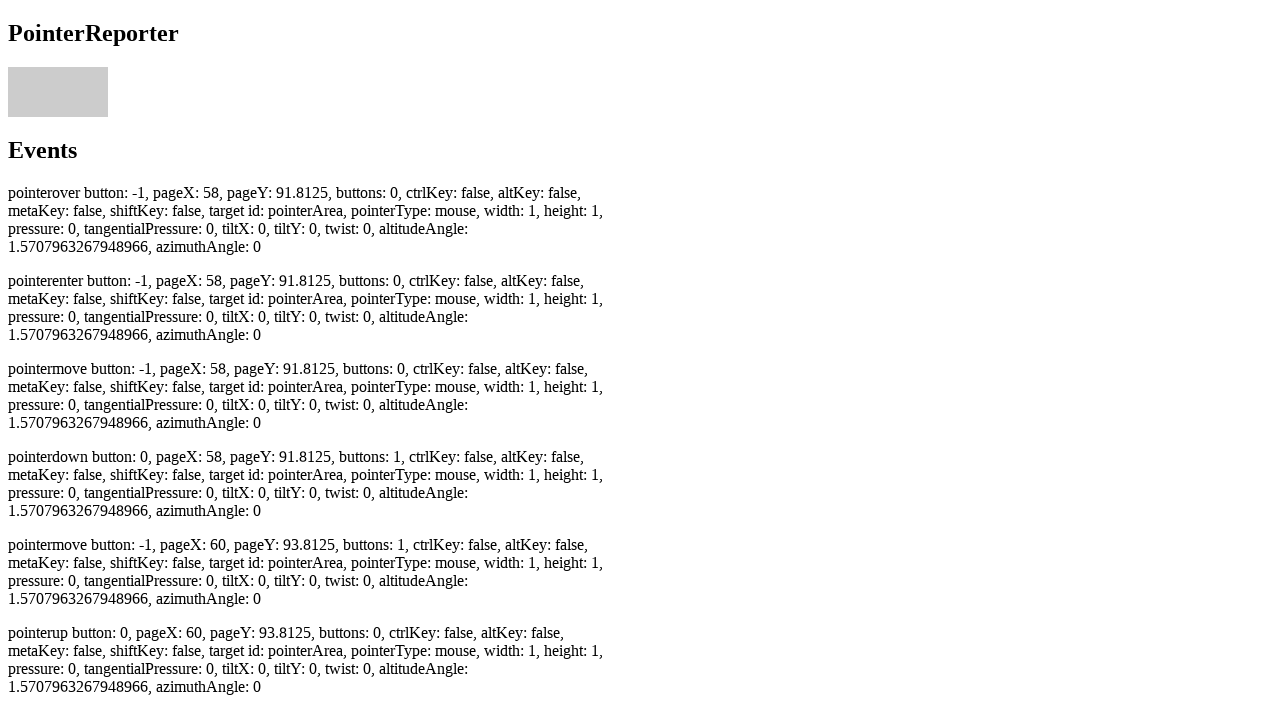